Navigates to the Ultimate QA complicated page to verify it loads successfully

Starting URL: https://ultimateqa.com/complicated-page

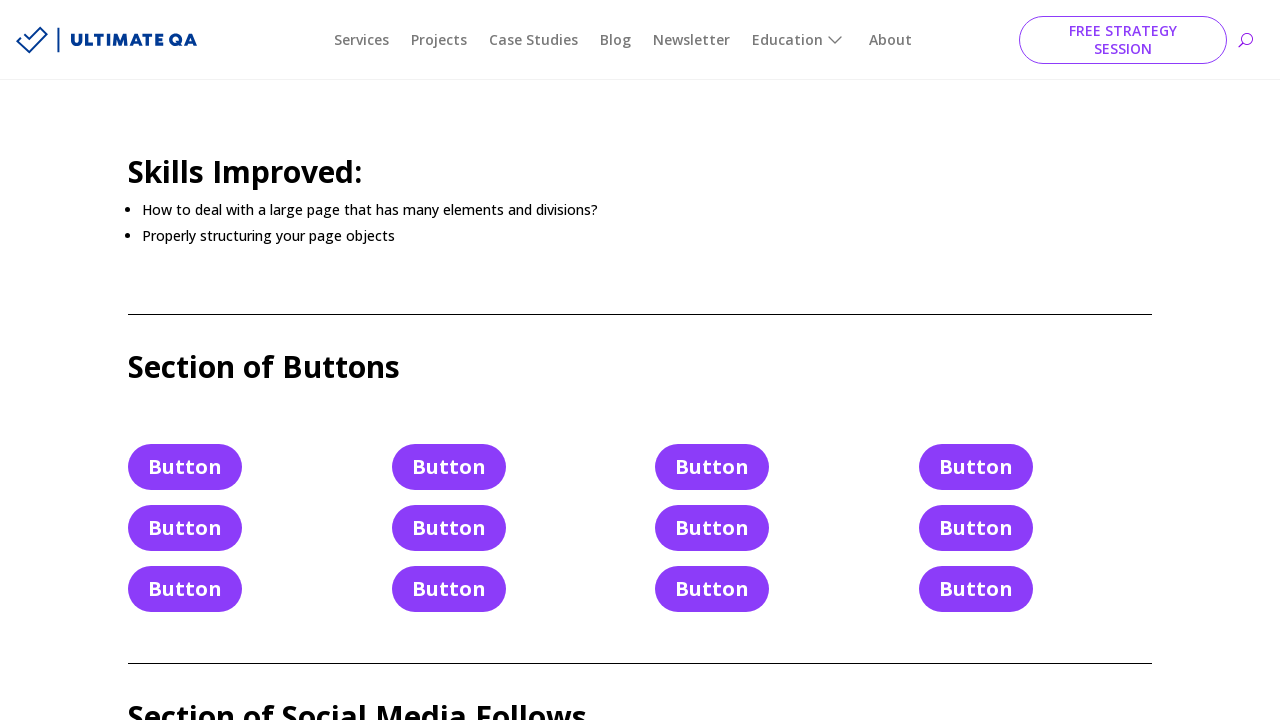

Navigated to Ultimate QA complicated page
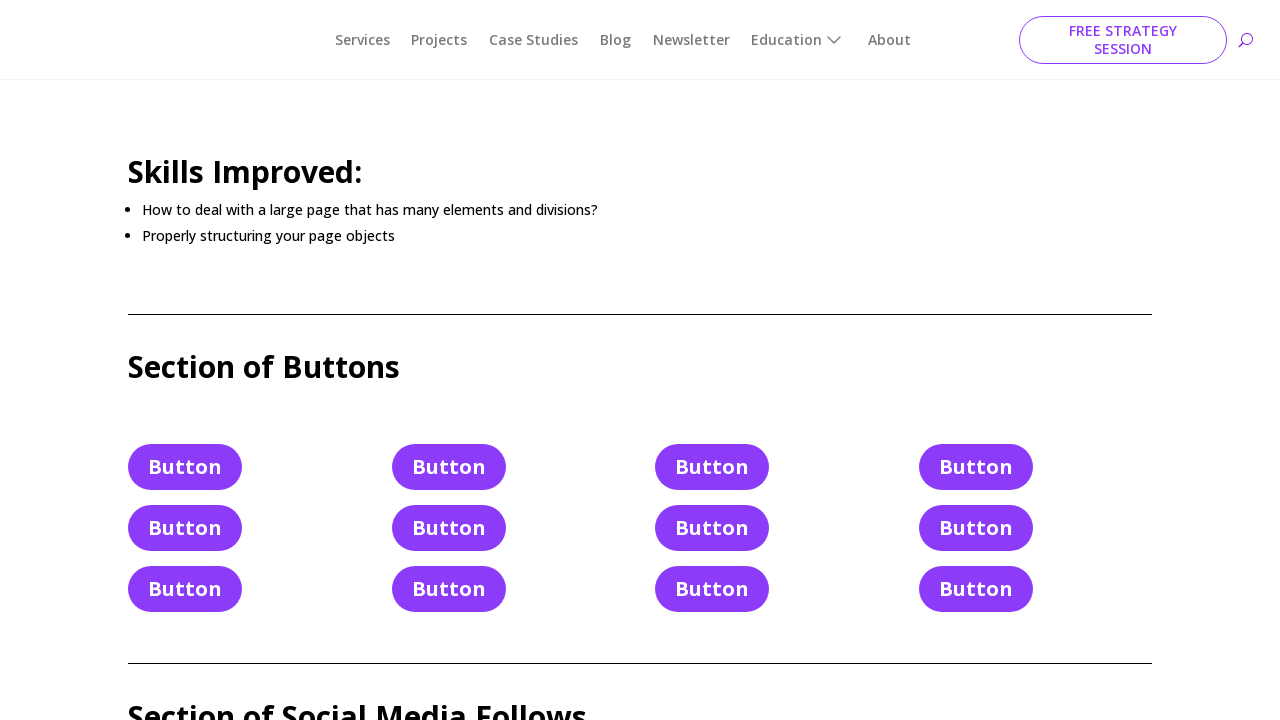

Page DOM content loaded
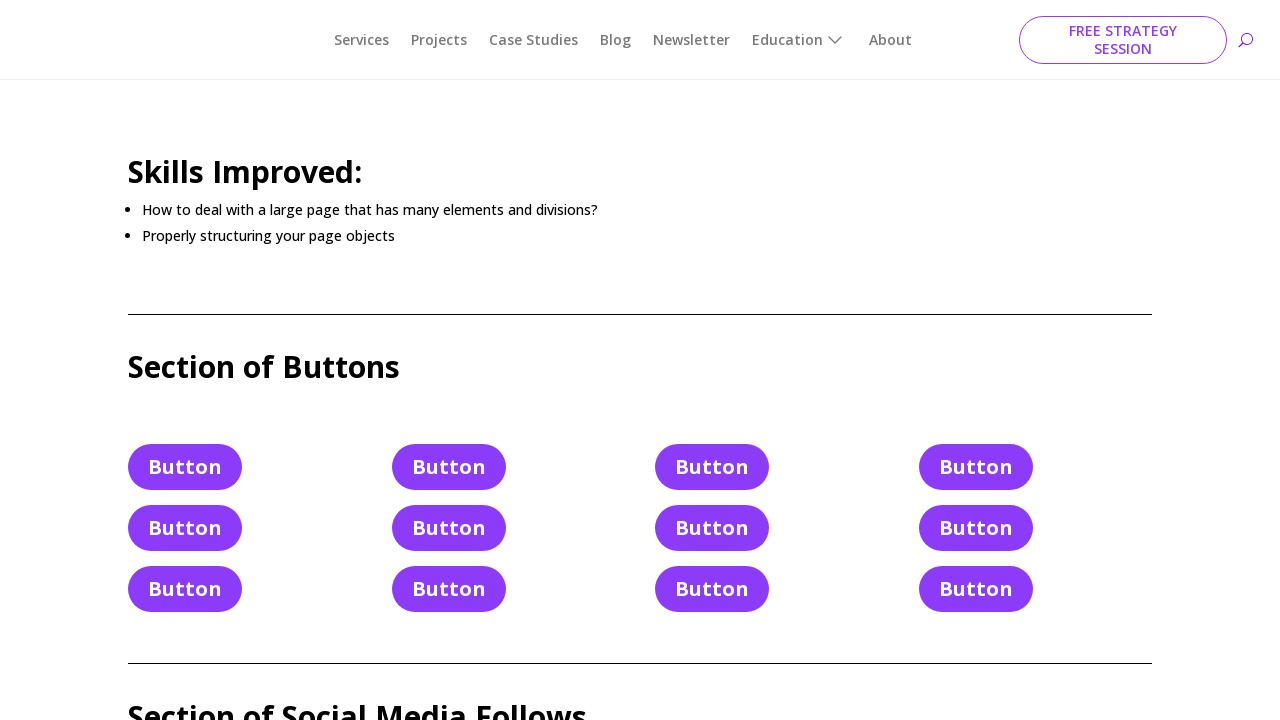

Body element is visible and page fully loaded
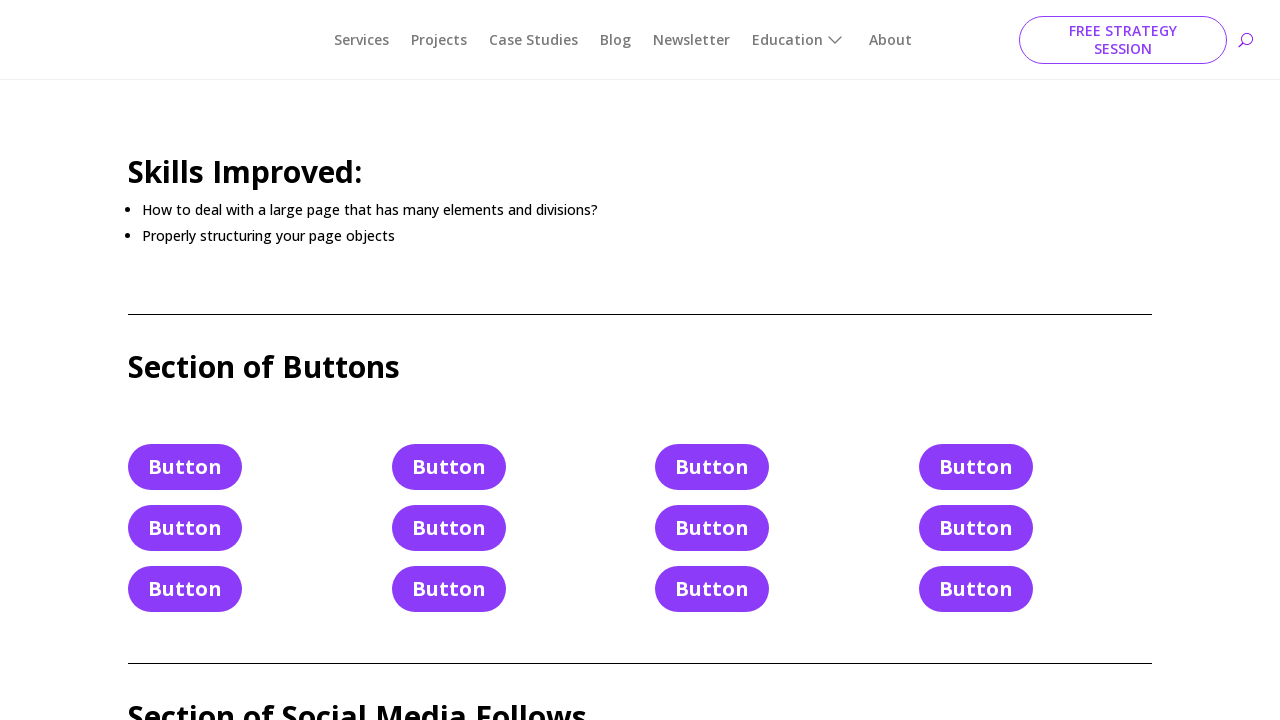

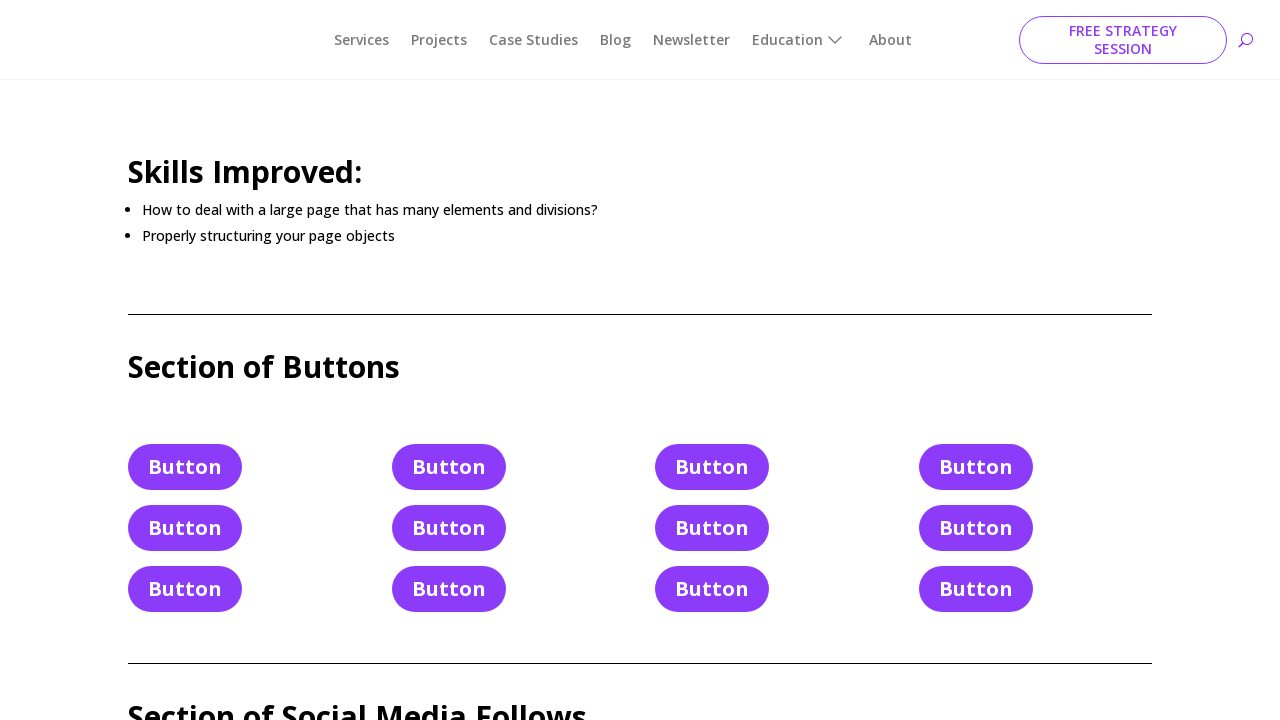